Tests a registration form by filling in first name, last name, and email fields, submitting the form, and verifying the success message is displayed.

Starting URL: http://suninjuly.github.io/registration1.html

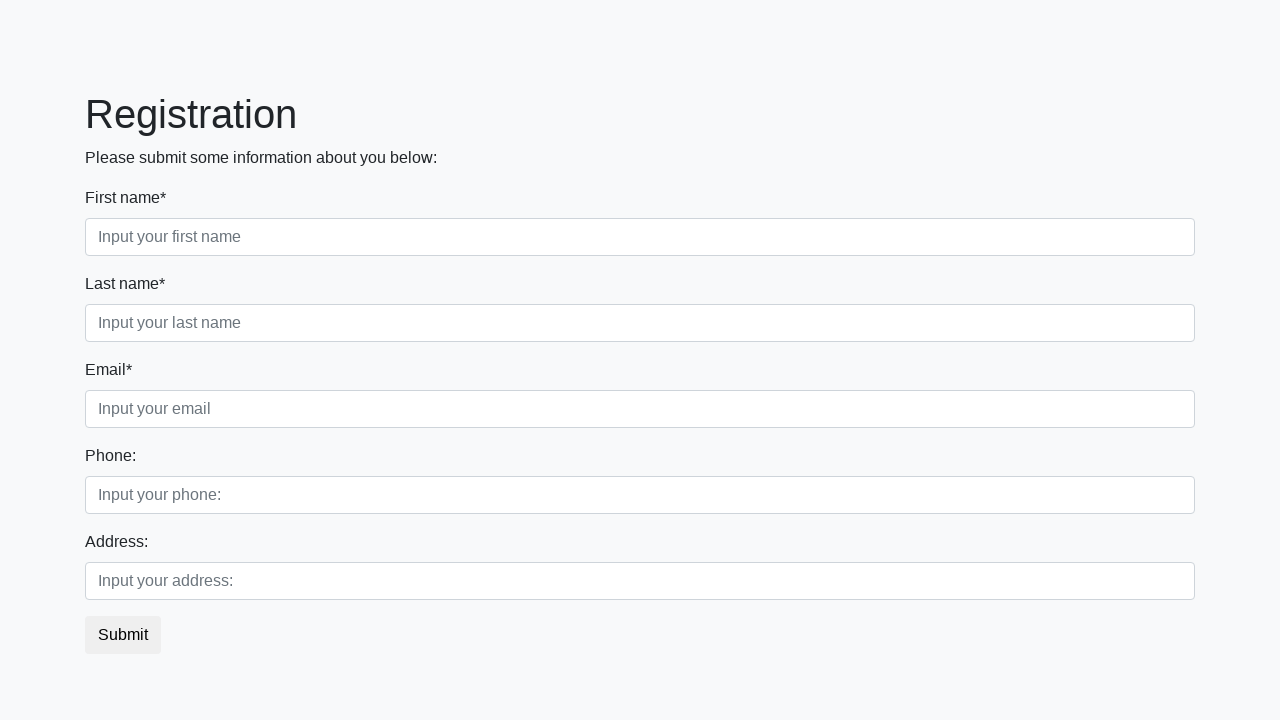

Filled first name field with 'Galina' on input[placeholder='Input your first name']
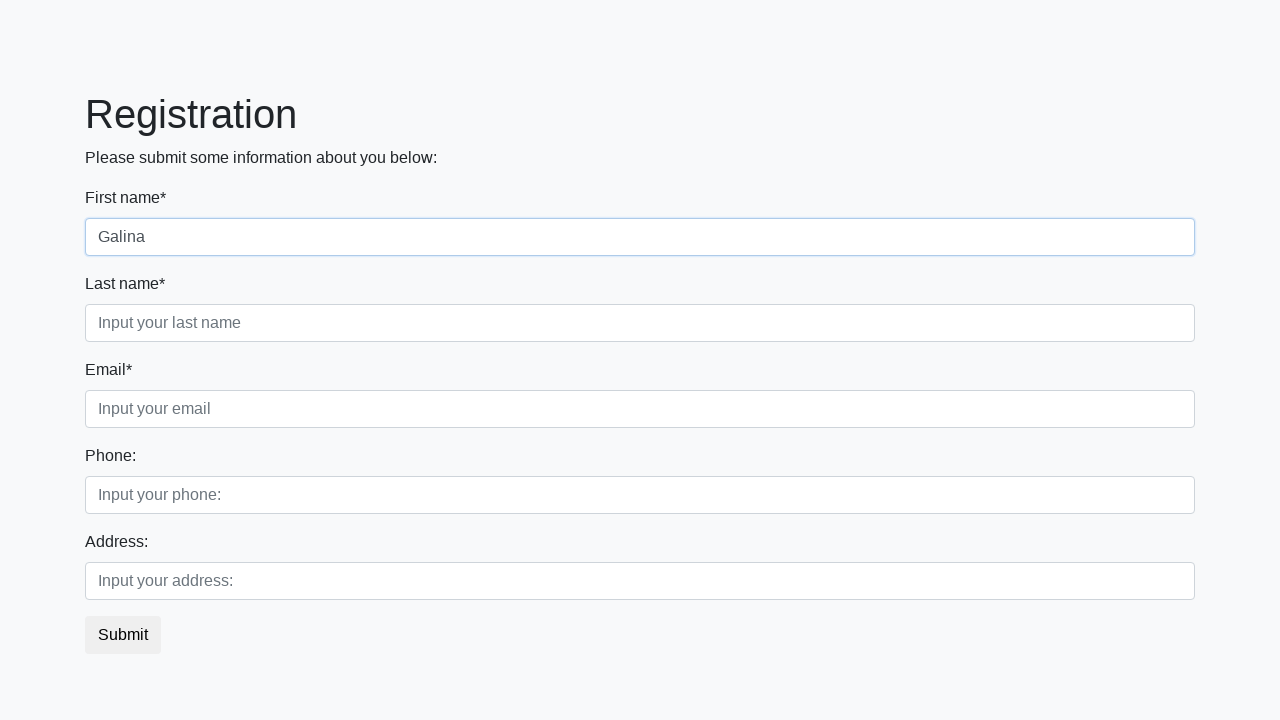

Filled last name field with 'Tikhomirova' on input[placeholder='Input your last name']
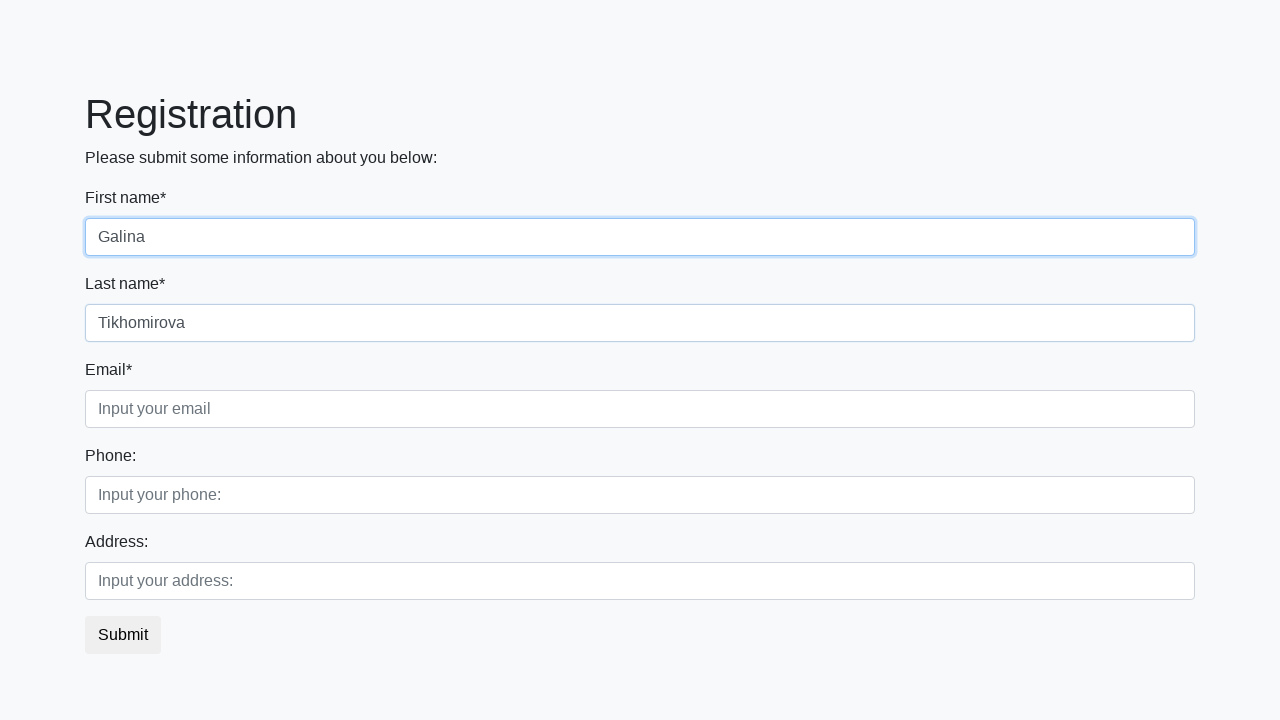

Filled email field with 'tarakashka@bug.ru' on input[placeholder='Input your email']
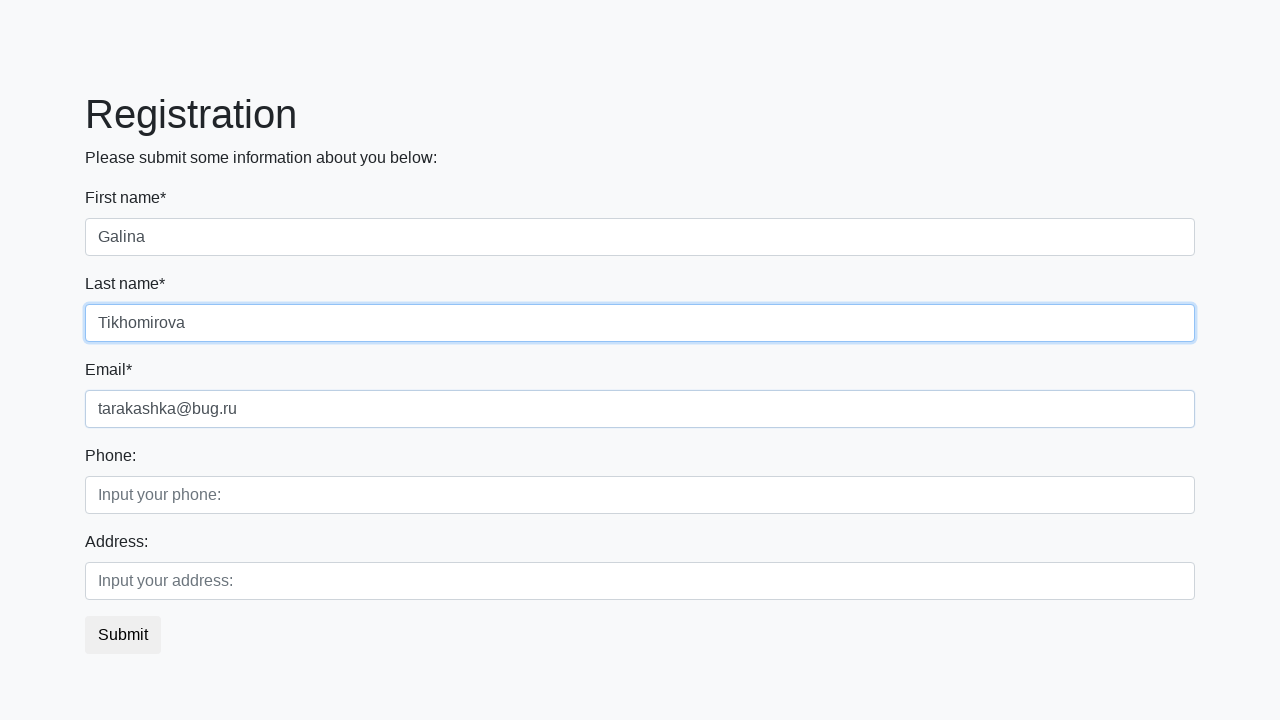

Clicked submit button at (123, 635) on .btn.btn-default
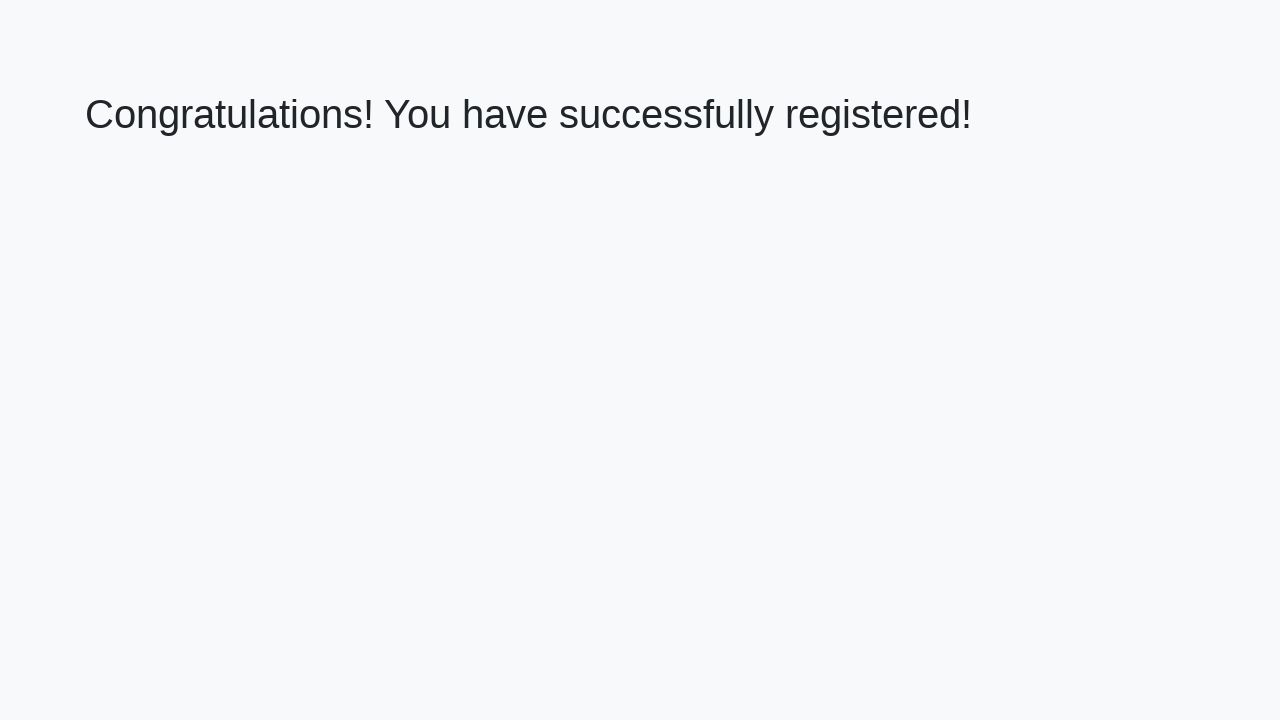

Success message heading loaded
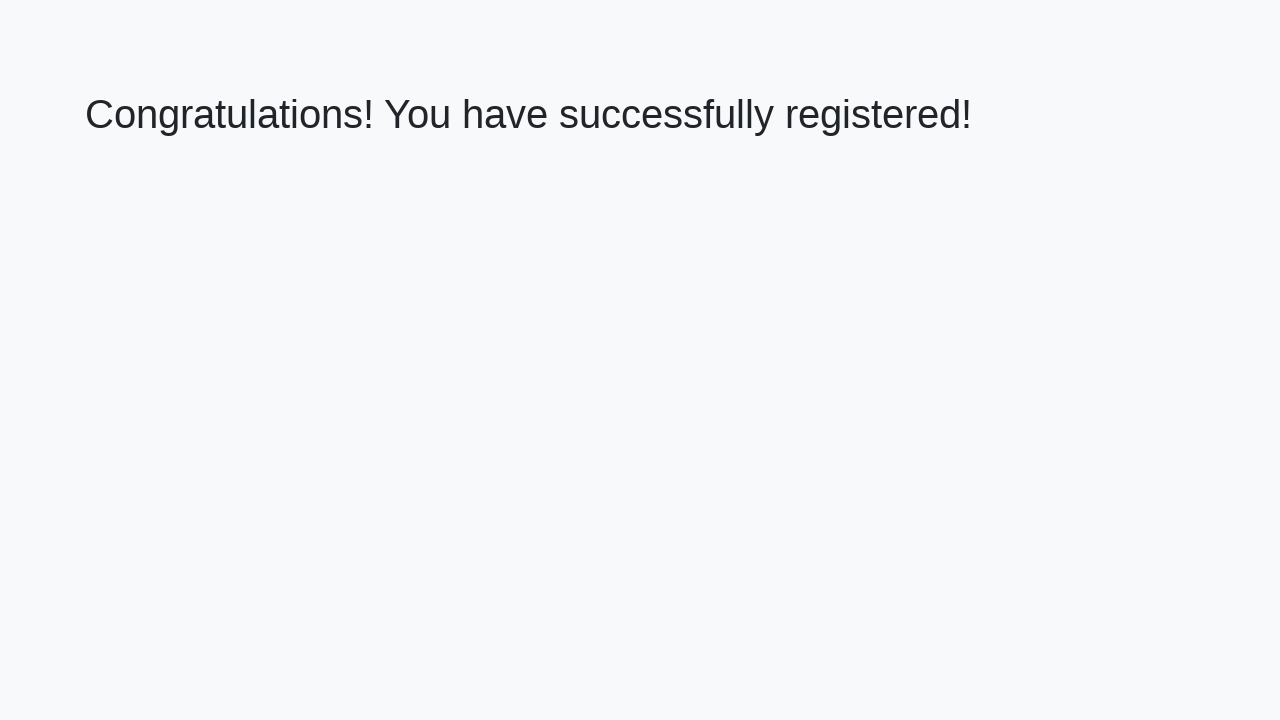

Retrieved success message: 'Congratulations! You have successfully registered!'
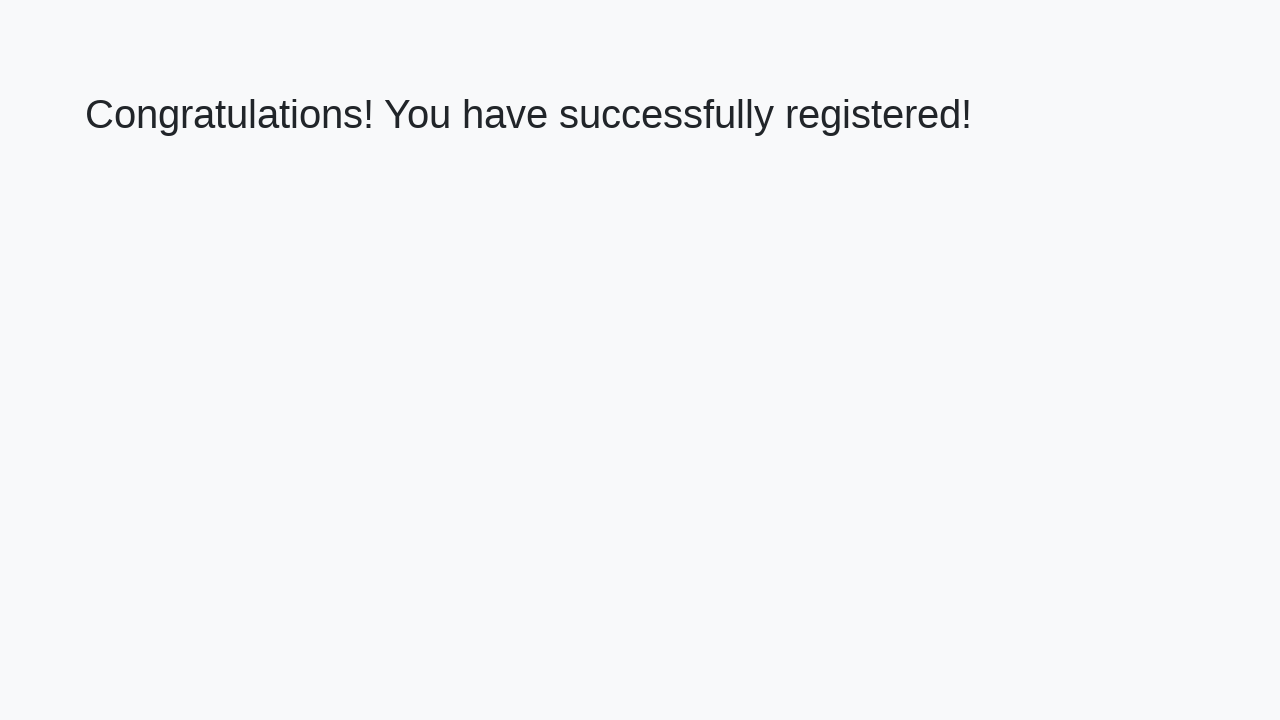

Verified success message matches expected text
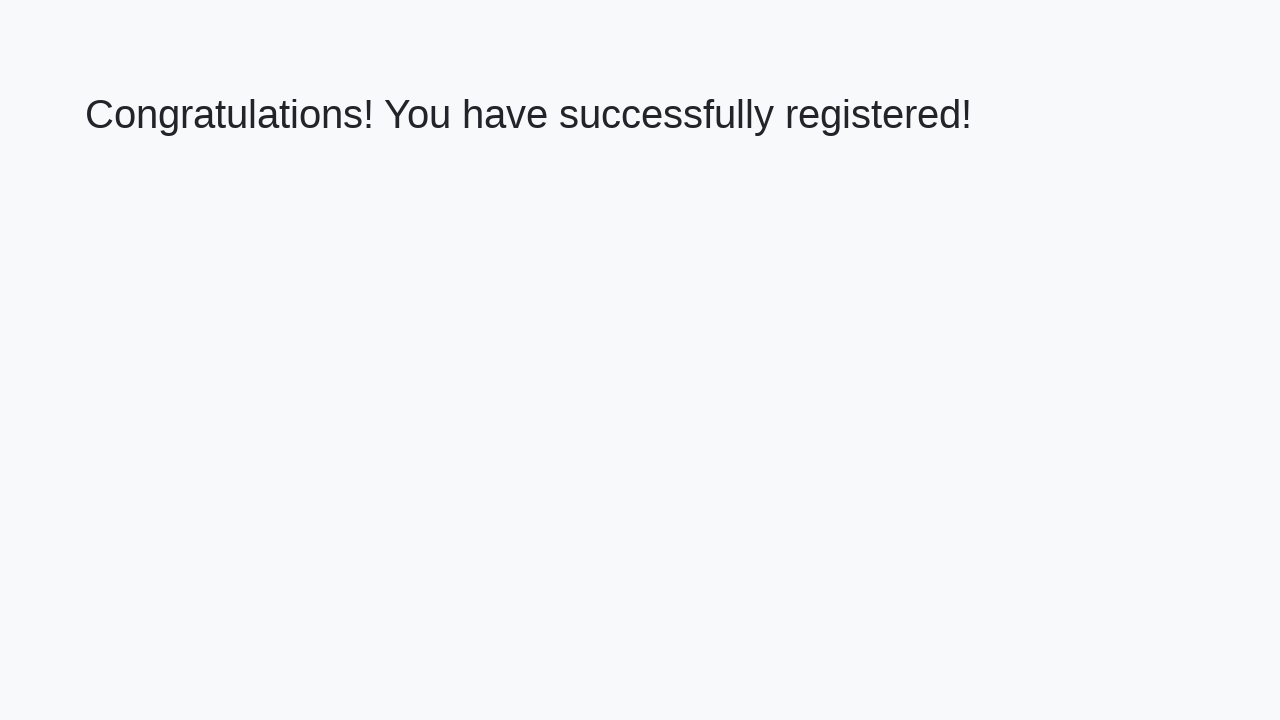

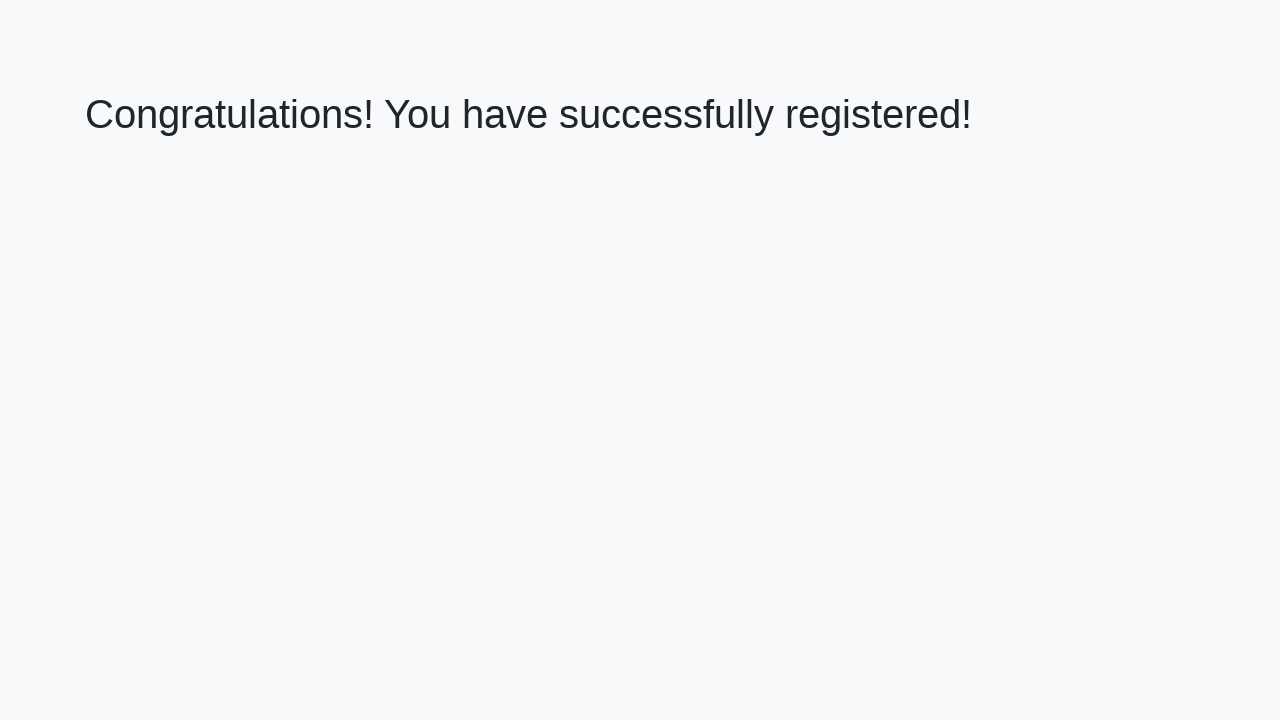